Tests JavaScript prompt alert by clicking the prompt button, entering text into the prompt dialog, accepting it, and verifying the entered text is displayed.

Starting URL: https://loopcamp.vercel.app/javascript-alerts.html

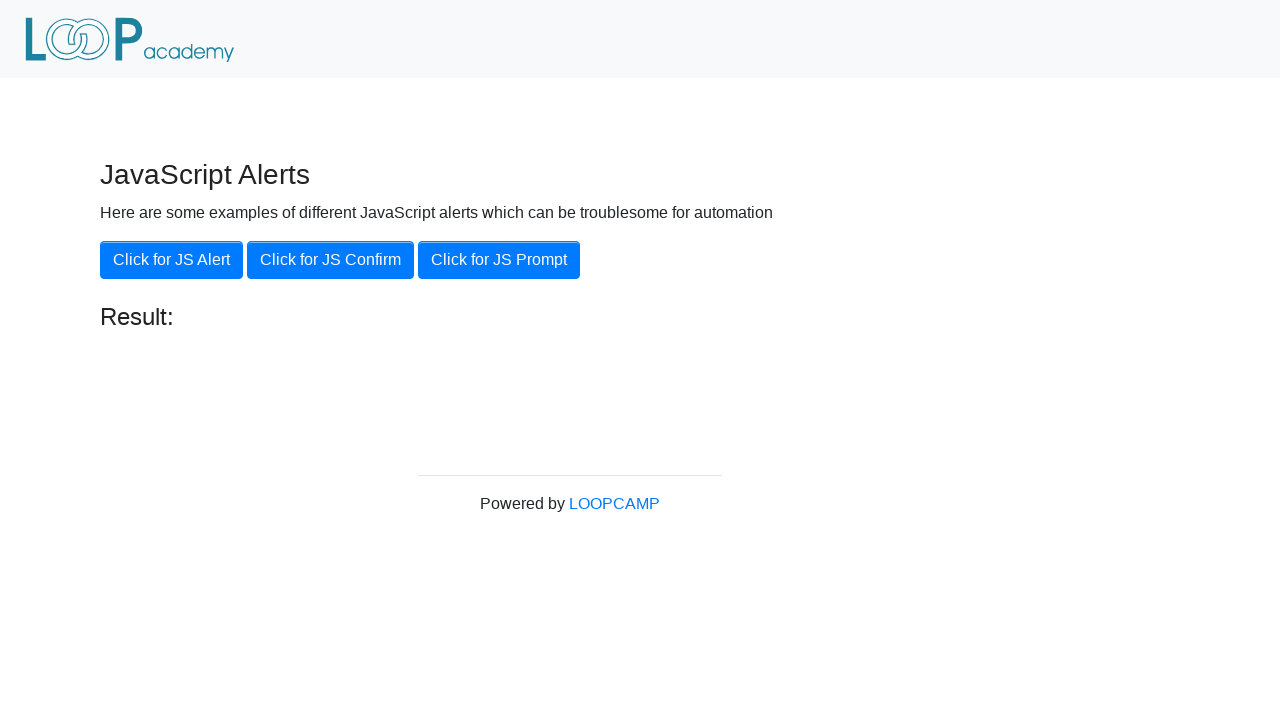

Set up dialog handler to accept prompt with 'Loop Academy'
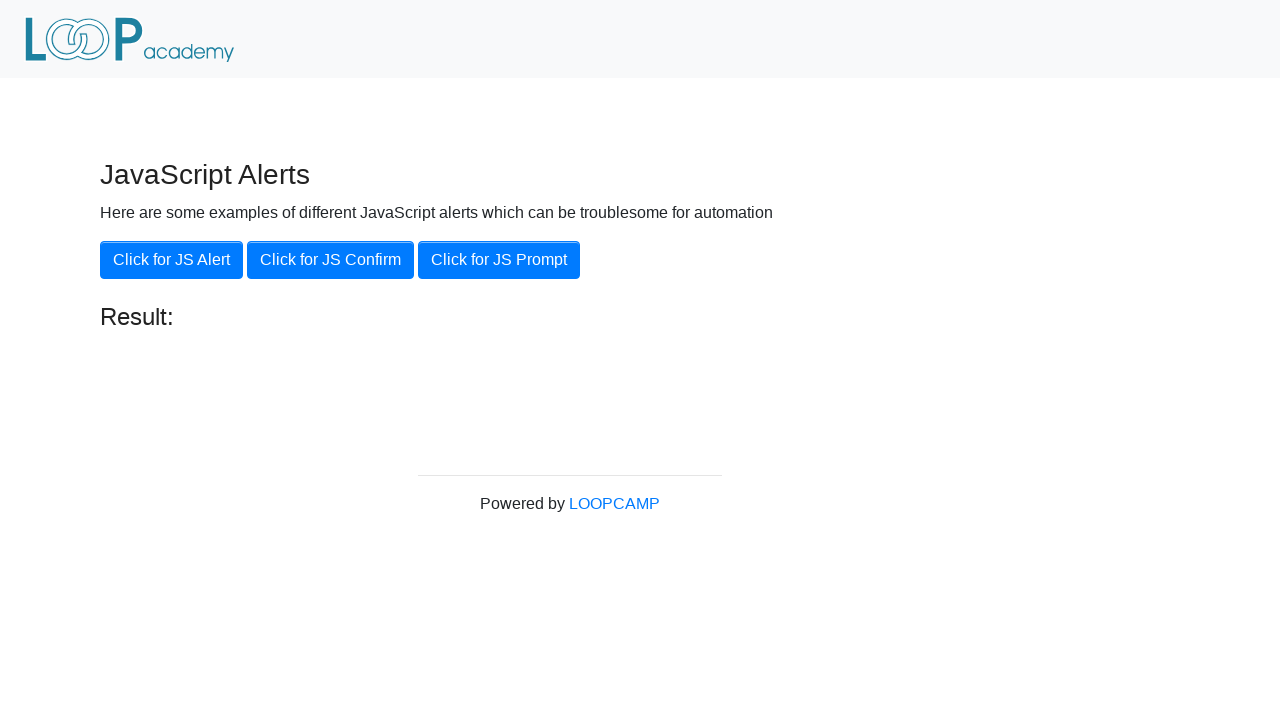

Clicked 'Click for JS Prompt' button to trigger prompt dialog at (499, 260) on xpath=//button[contains(text(),'Click for JS Prompt')]
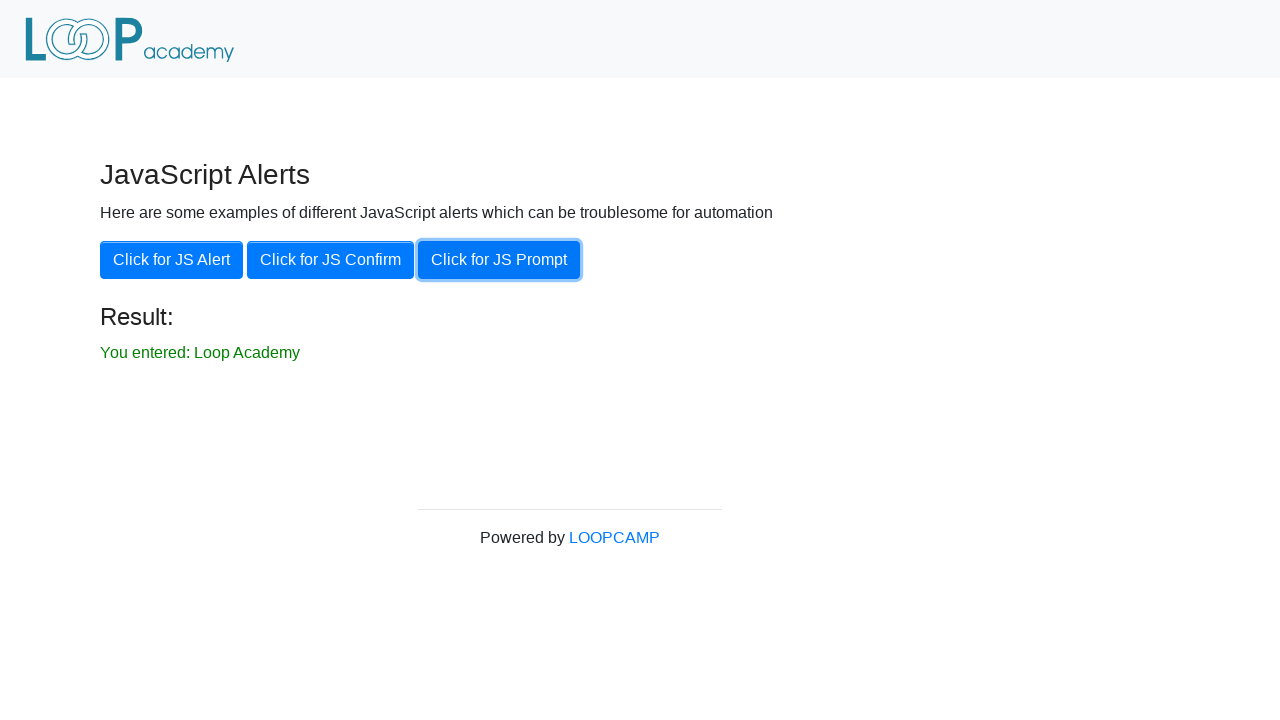

Result message element loaded after prompt was accepted
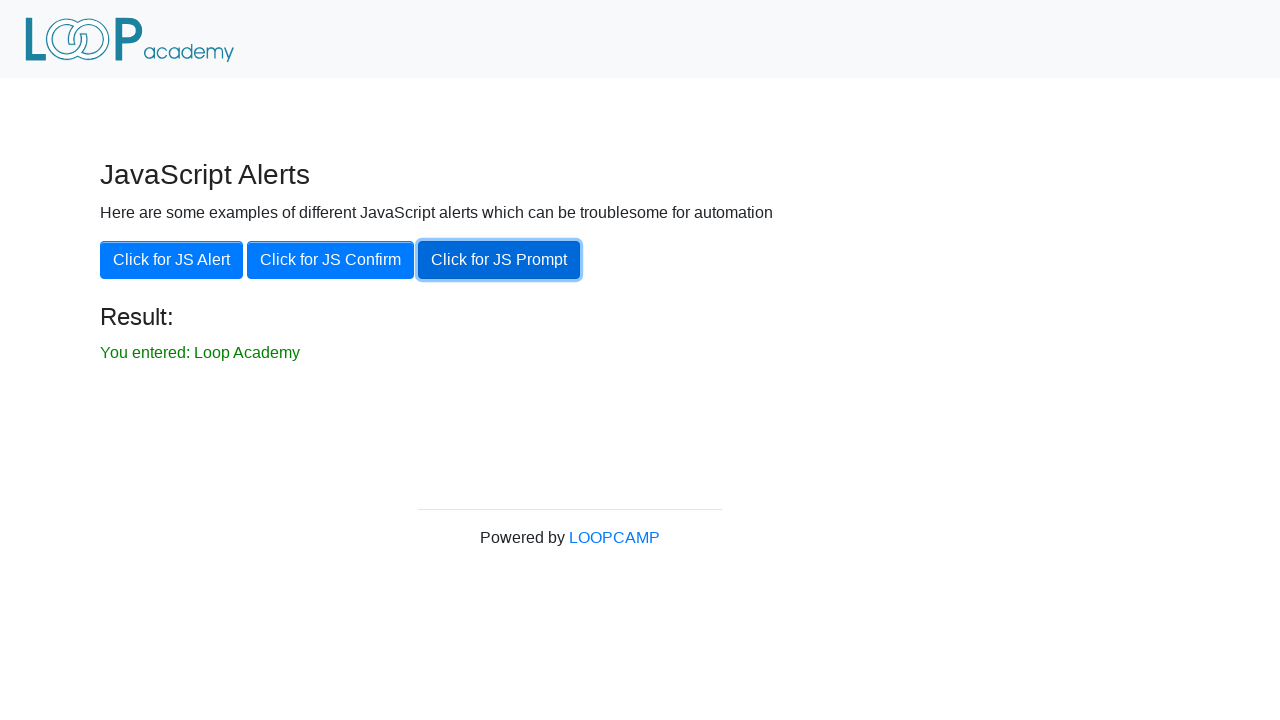

Retrieved result text from #result element
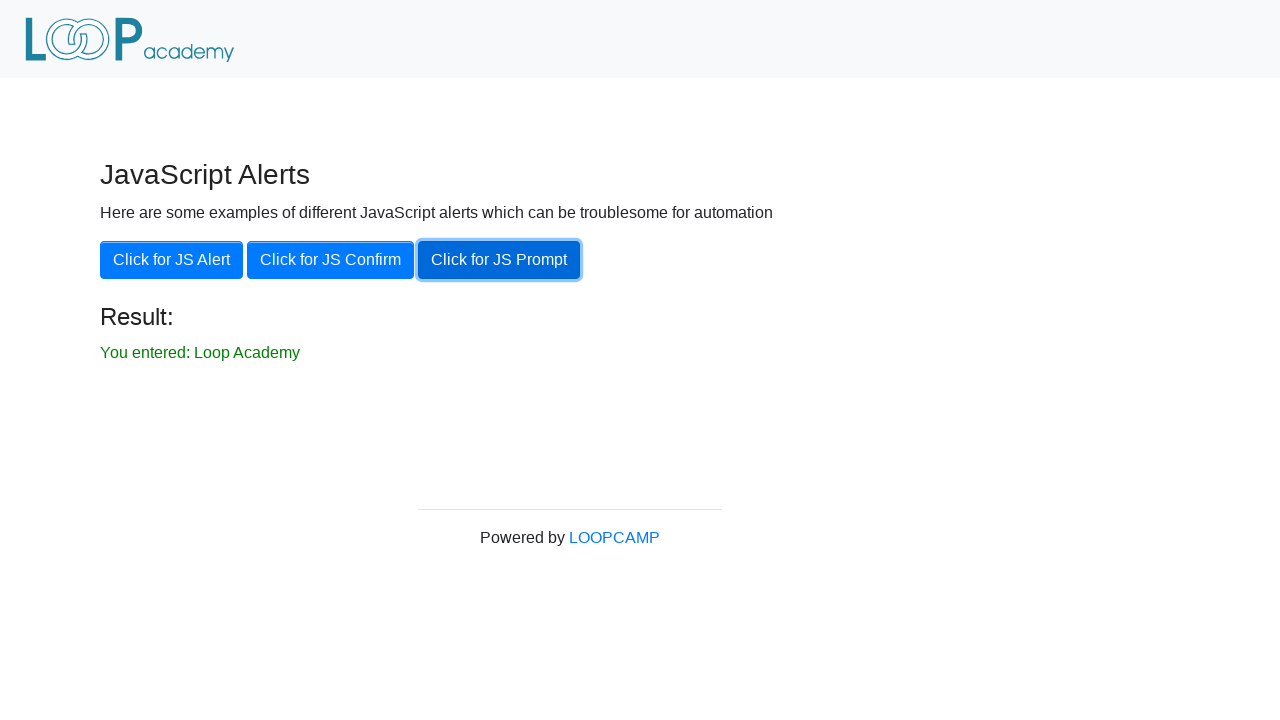

Verified result text matches expected message: 'You entered: Loop Academy'
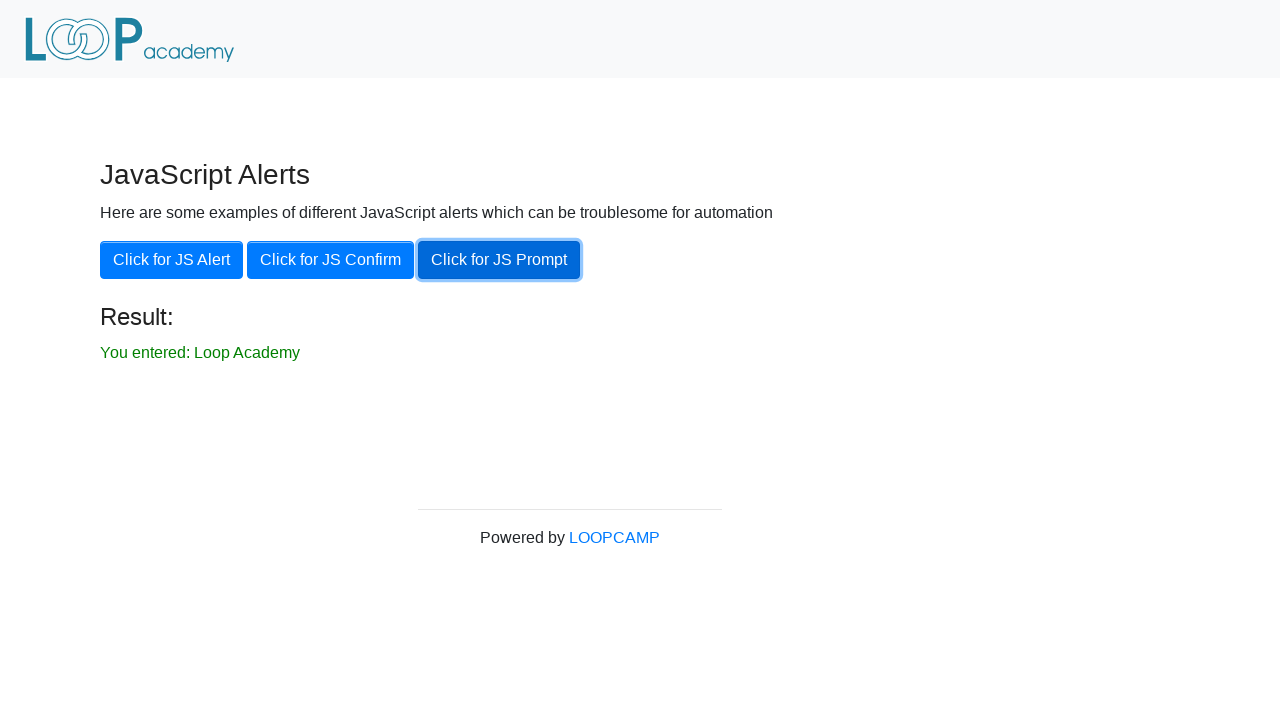

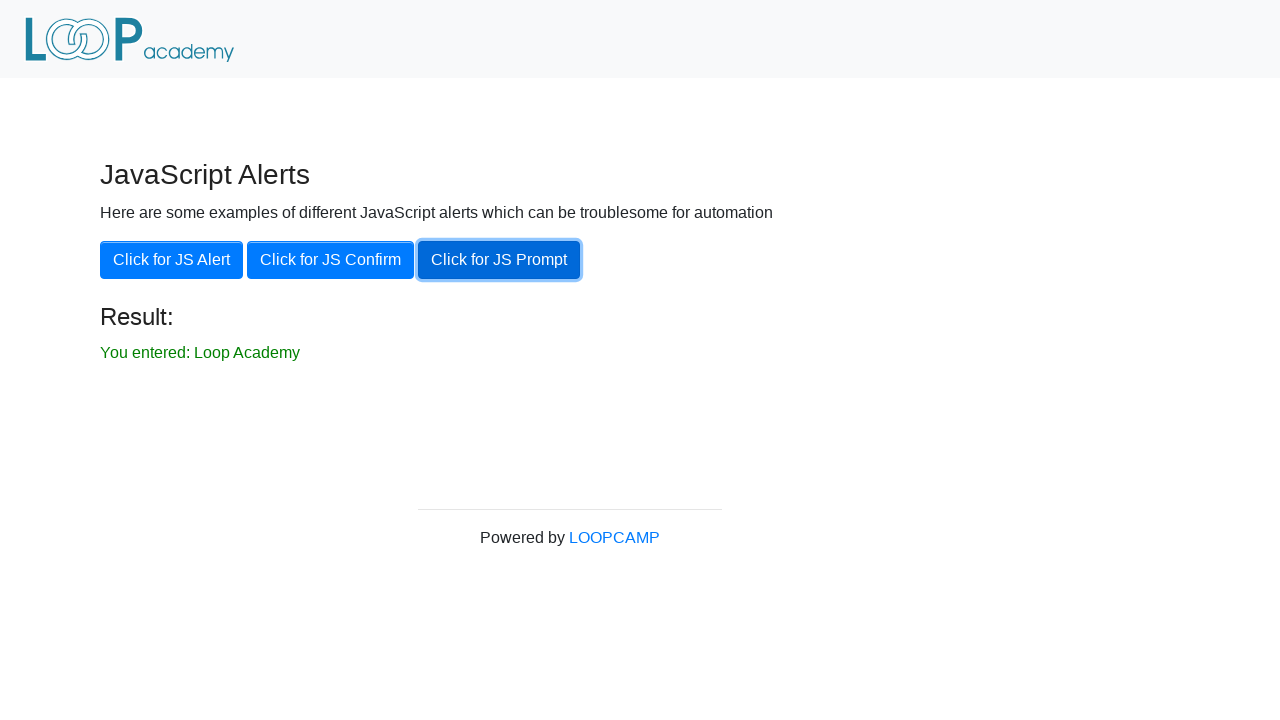